Tests file download functionality by clicking on a ZIP file link and verifying the download

Starting URL: http://omayo.blogspot.com/p/page7.html

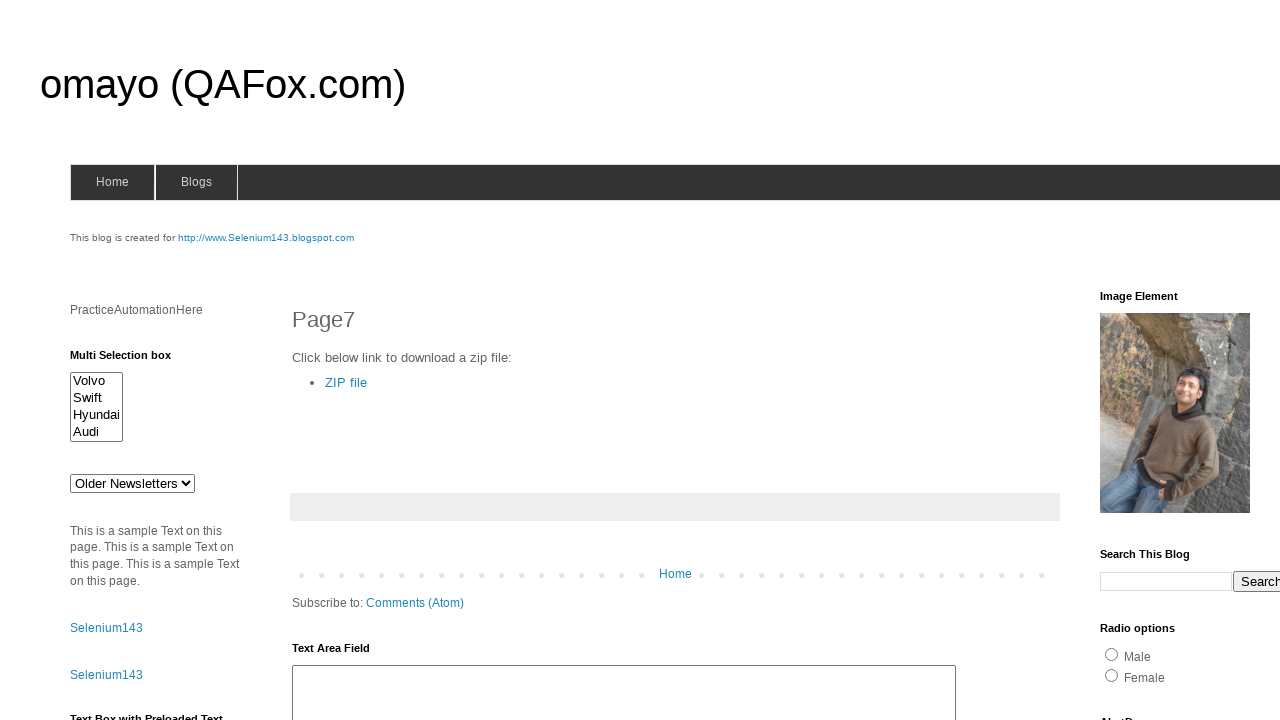

Clicked on ZIP file download link at (346, 382) on a:has-text('ZIP file')
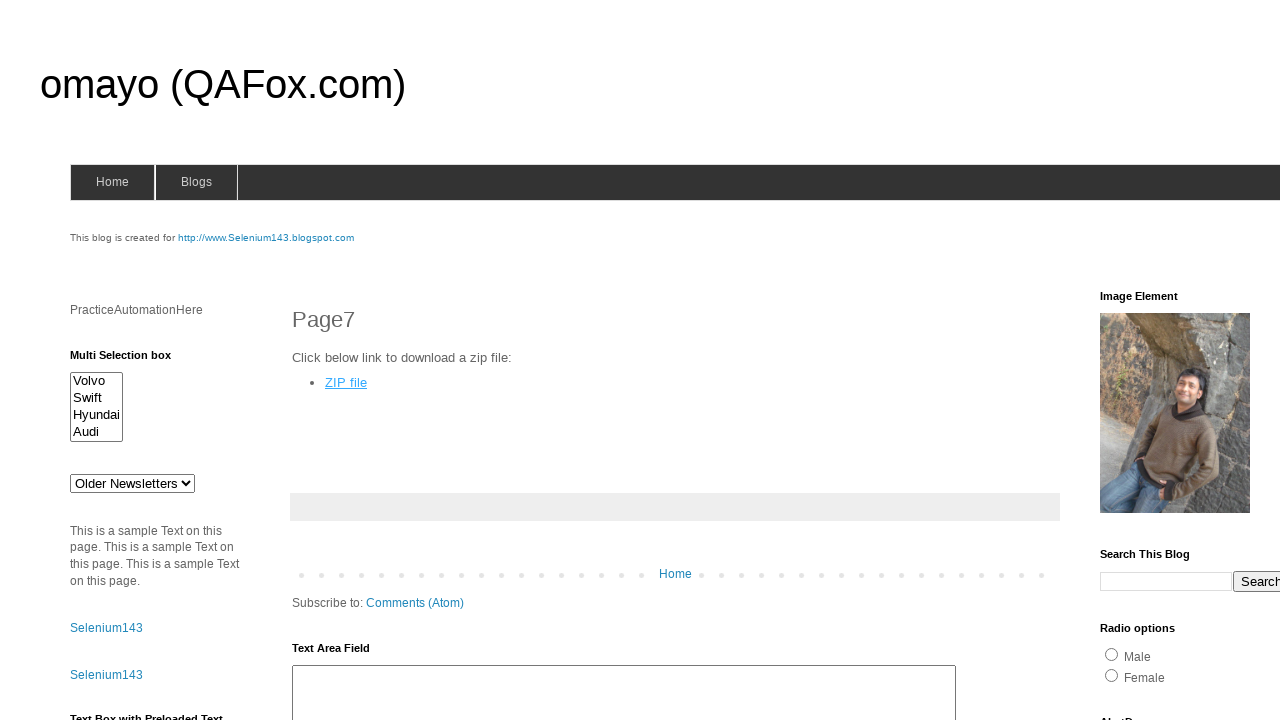

Initiated ZIP file download and waited for completion at (346, 382) on a:has-text('ZIP file')
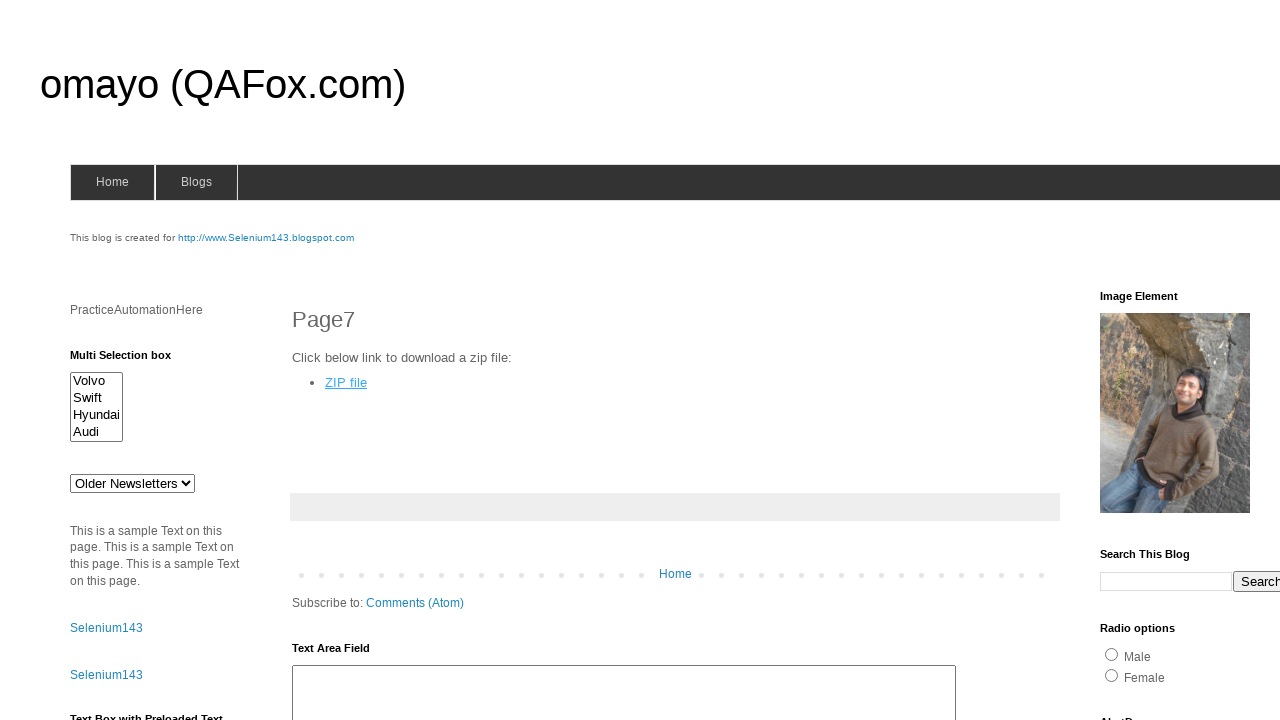

Captured download object from expected download
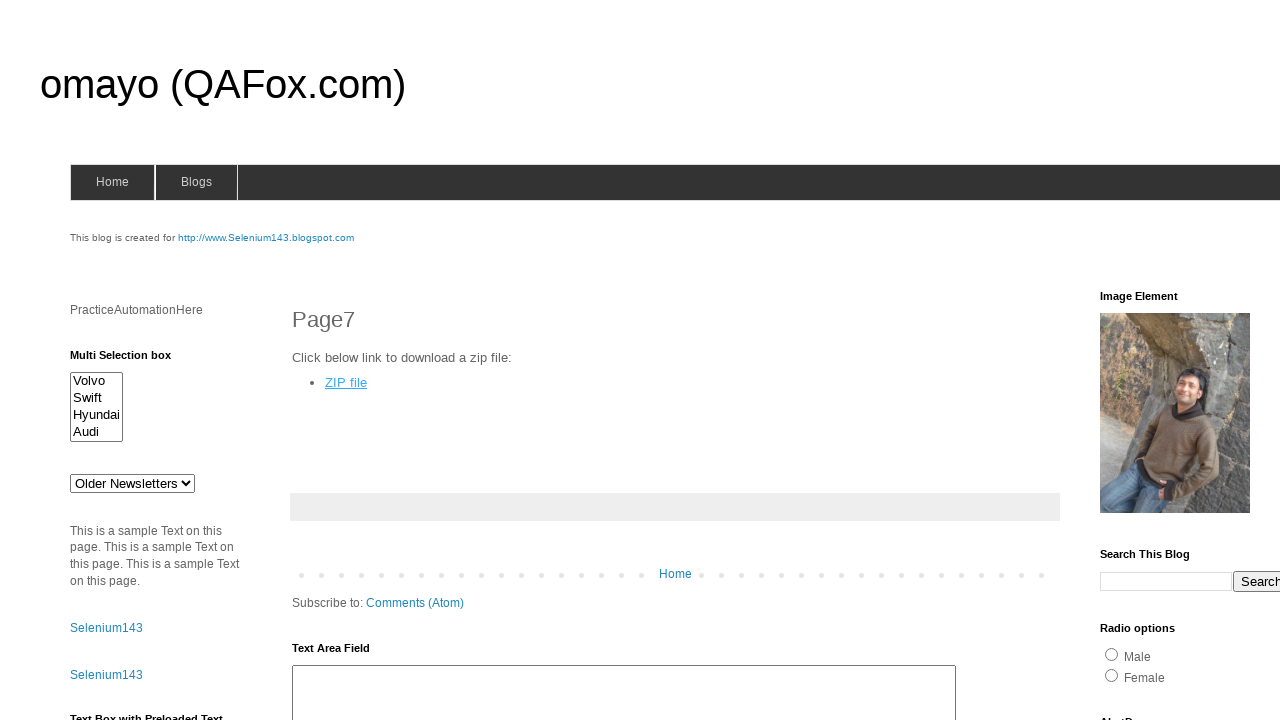

Verified download completed - file: DownloadDemo-master.zip
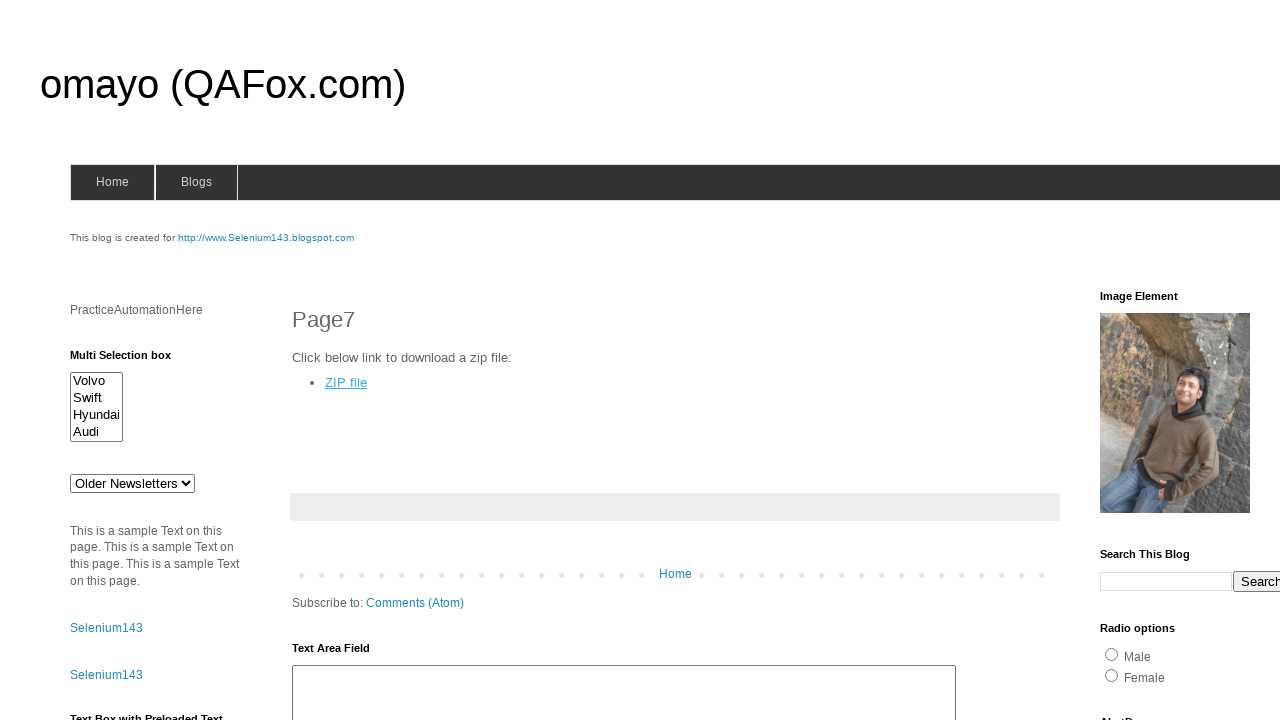

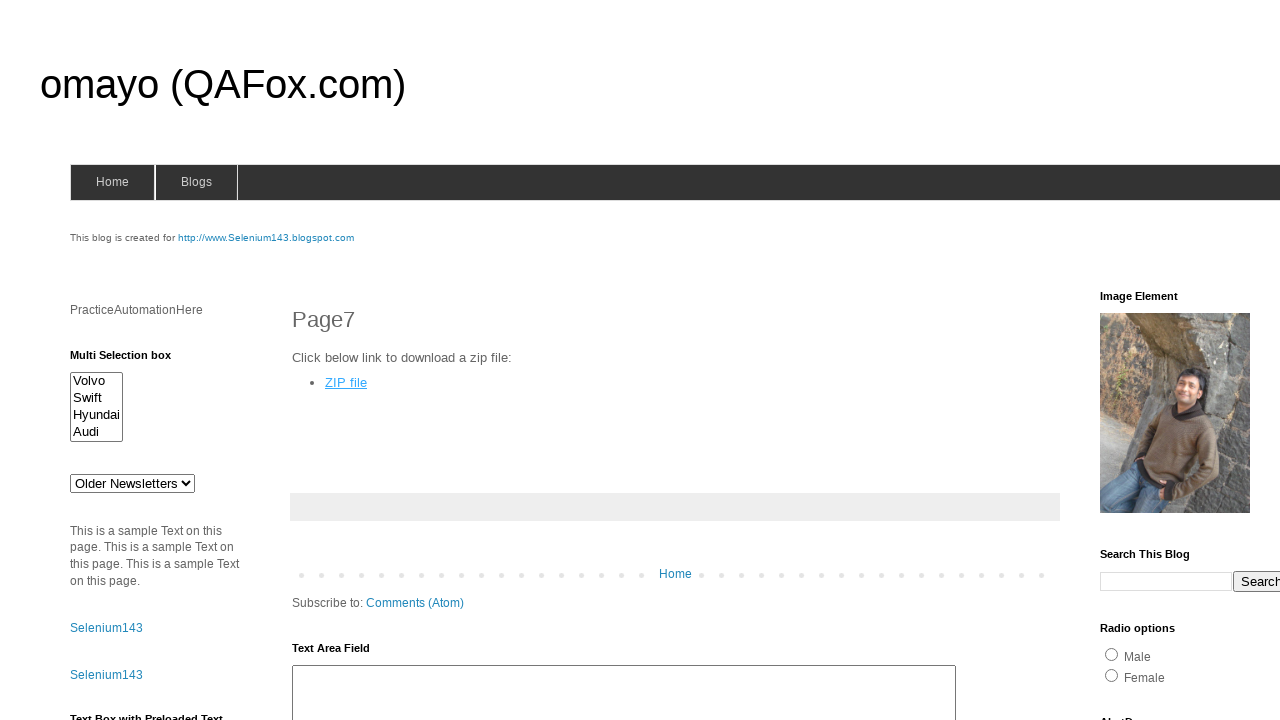